Tests filling various form fields using different locator strategies (label, title, placeholder, role)

Starting URL: https://zimaev.github.io/text_input/

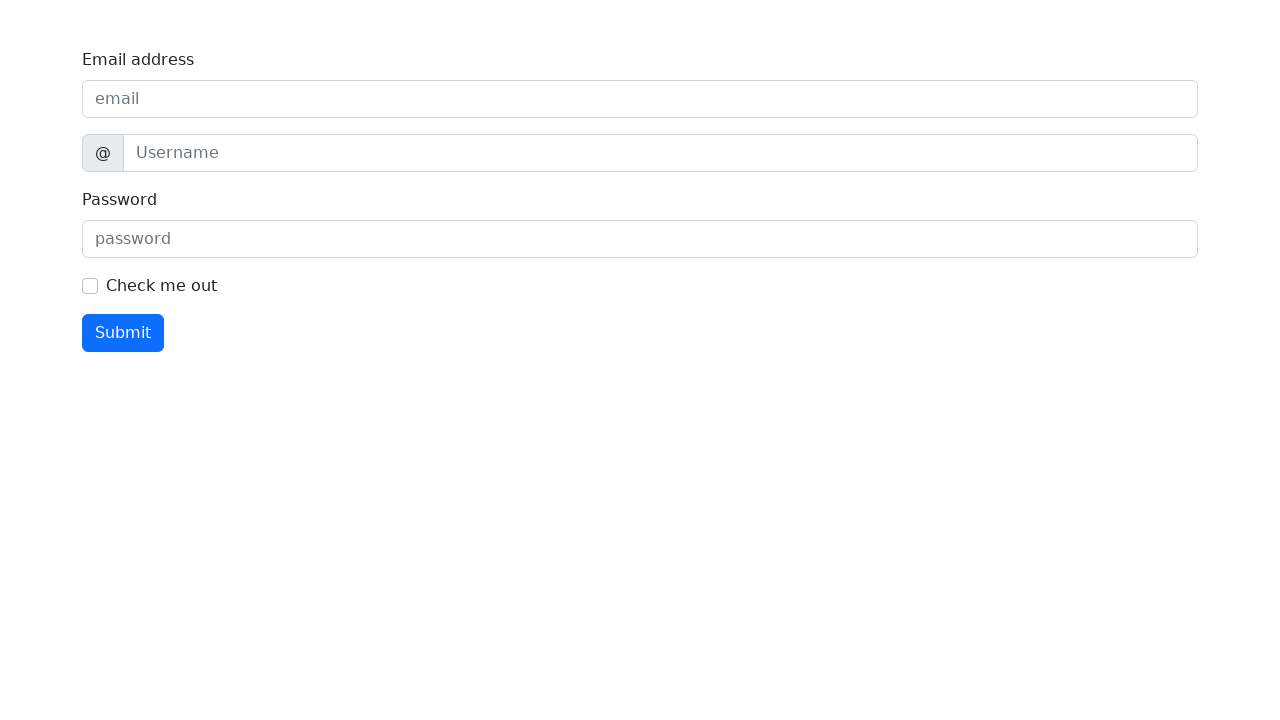

Filled email field with 'qa@example.com' using label locator on internal:label="Email address"i
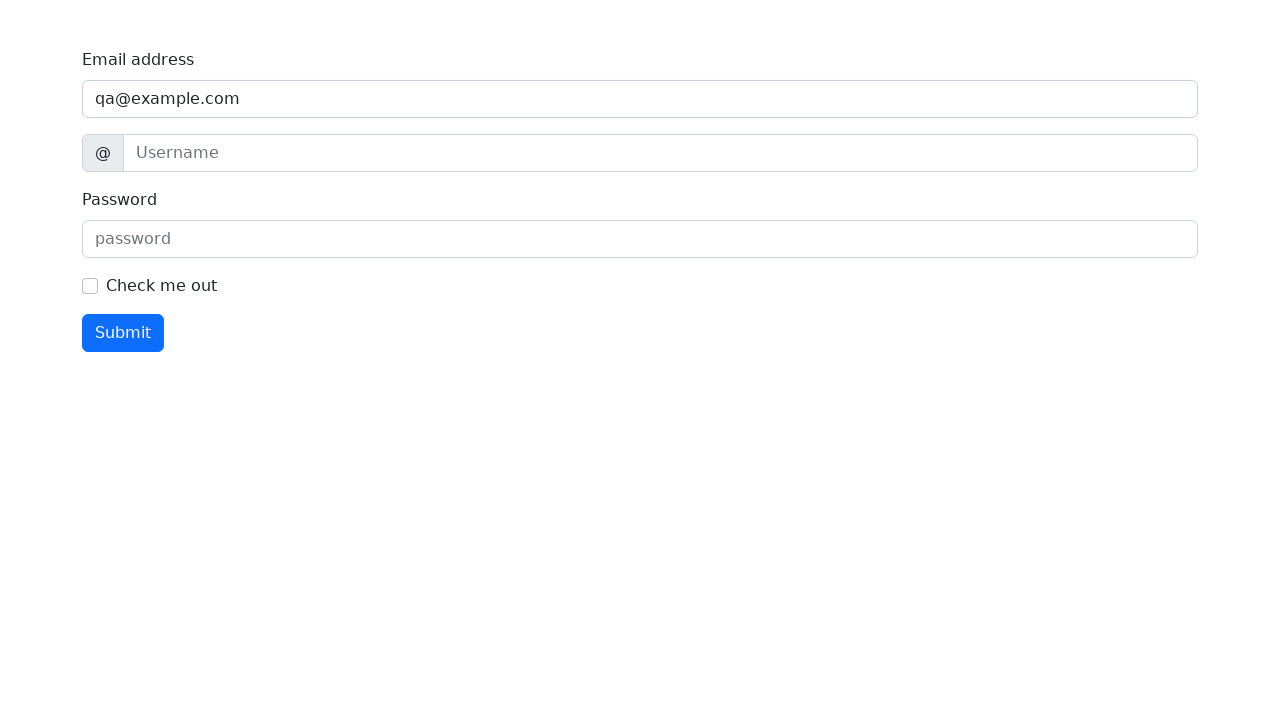

Filled username field with 'Anton' using title locator on internal:attr=[title="username"i]
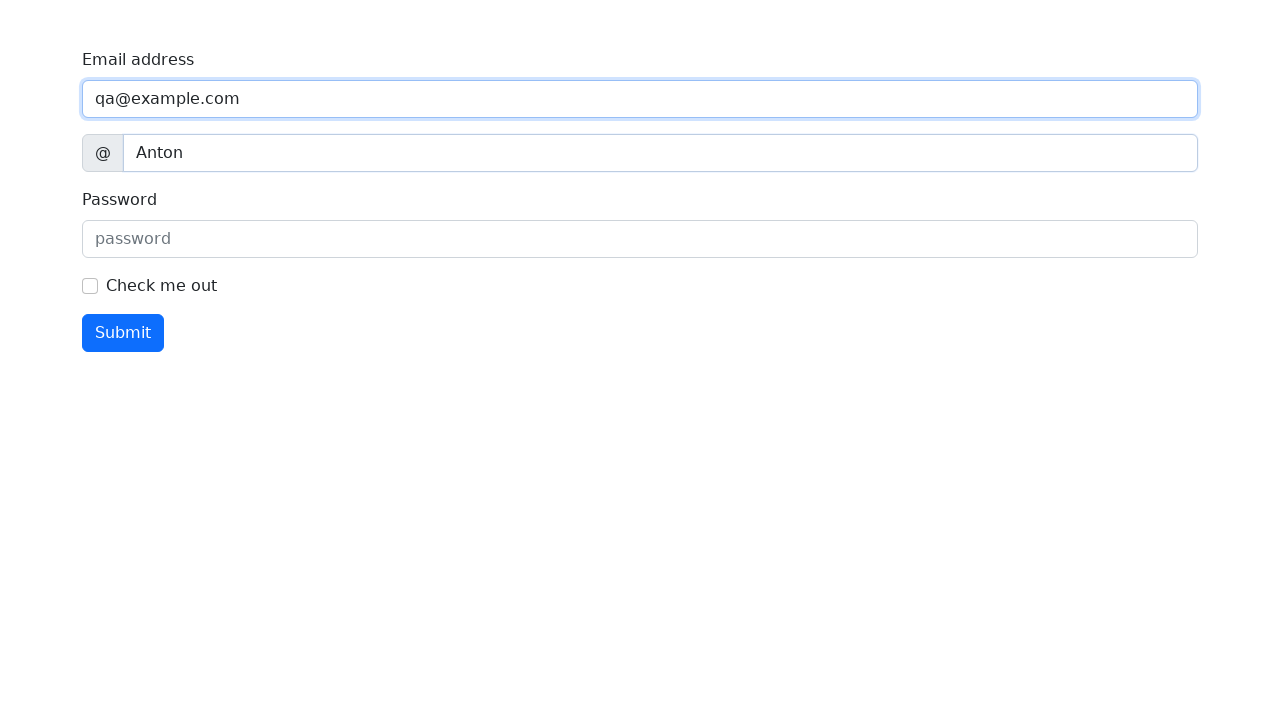

Filled password field with 'secret' using placeholder locator on internal:attr=[placeholder="password"i]
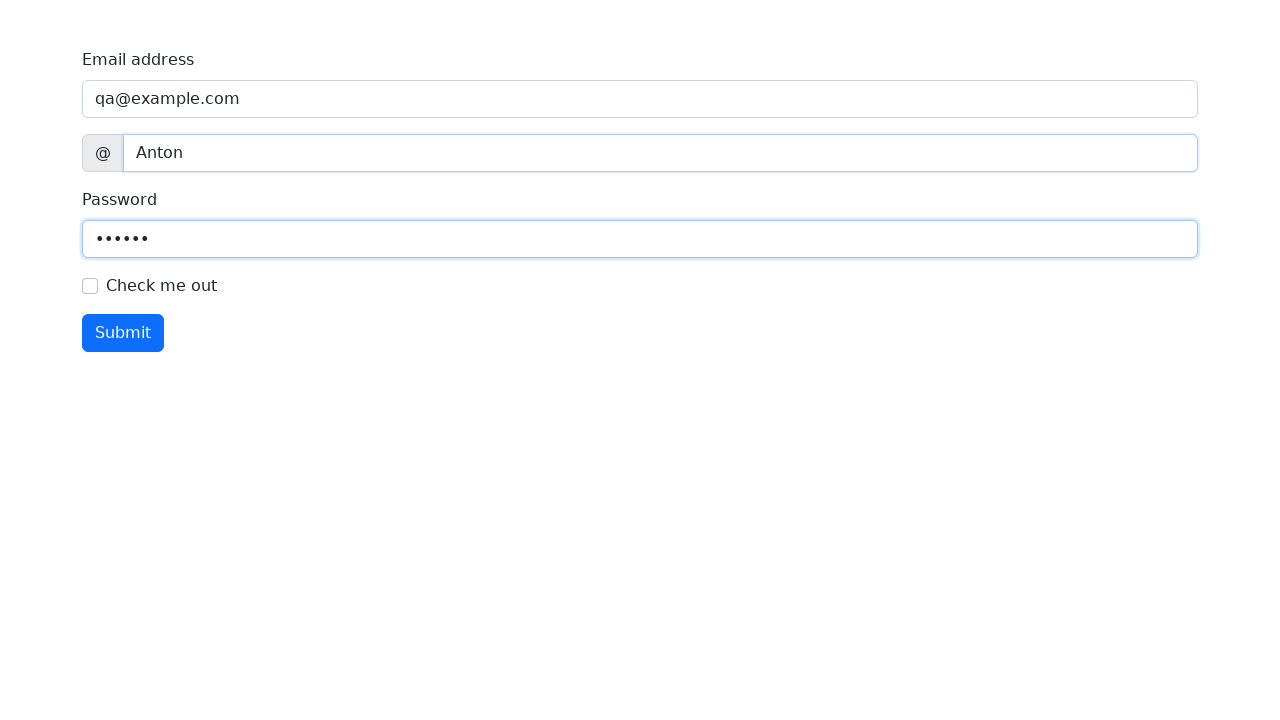

Clicked checkbox using role locator at (90, 286) on internal:role=checkbox
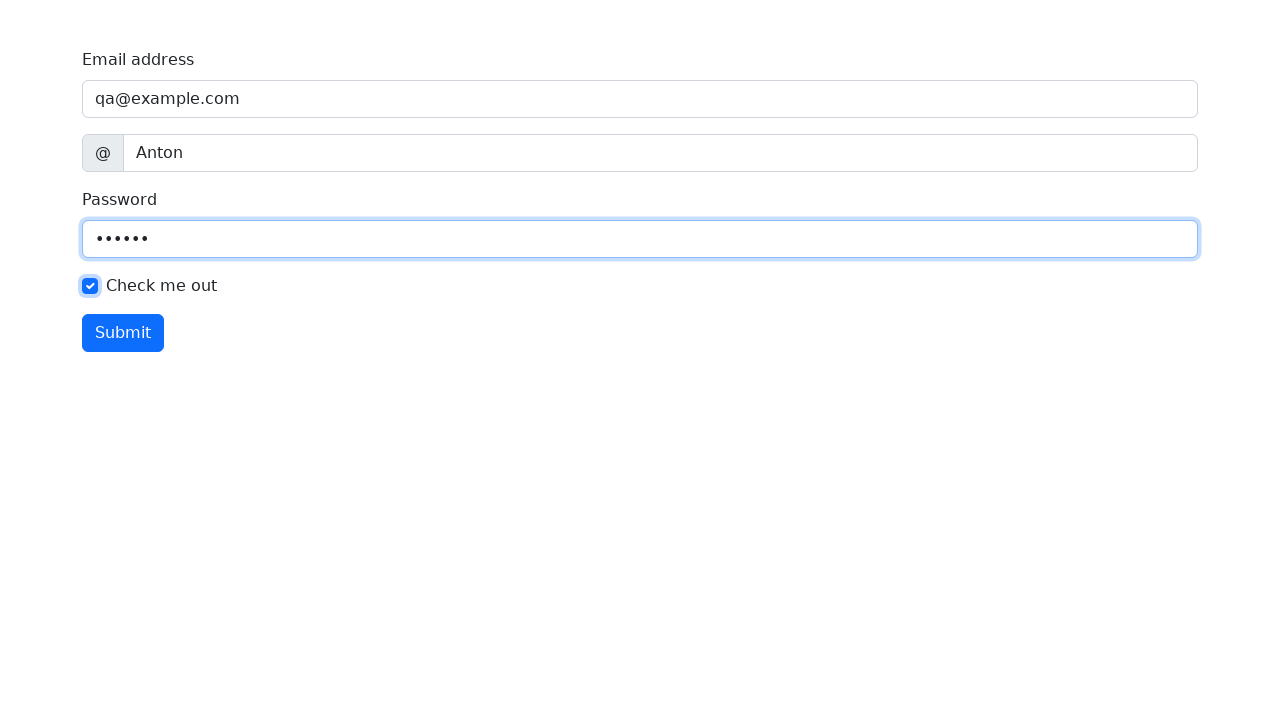

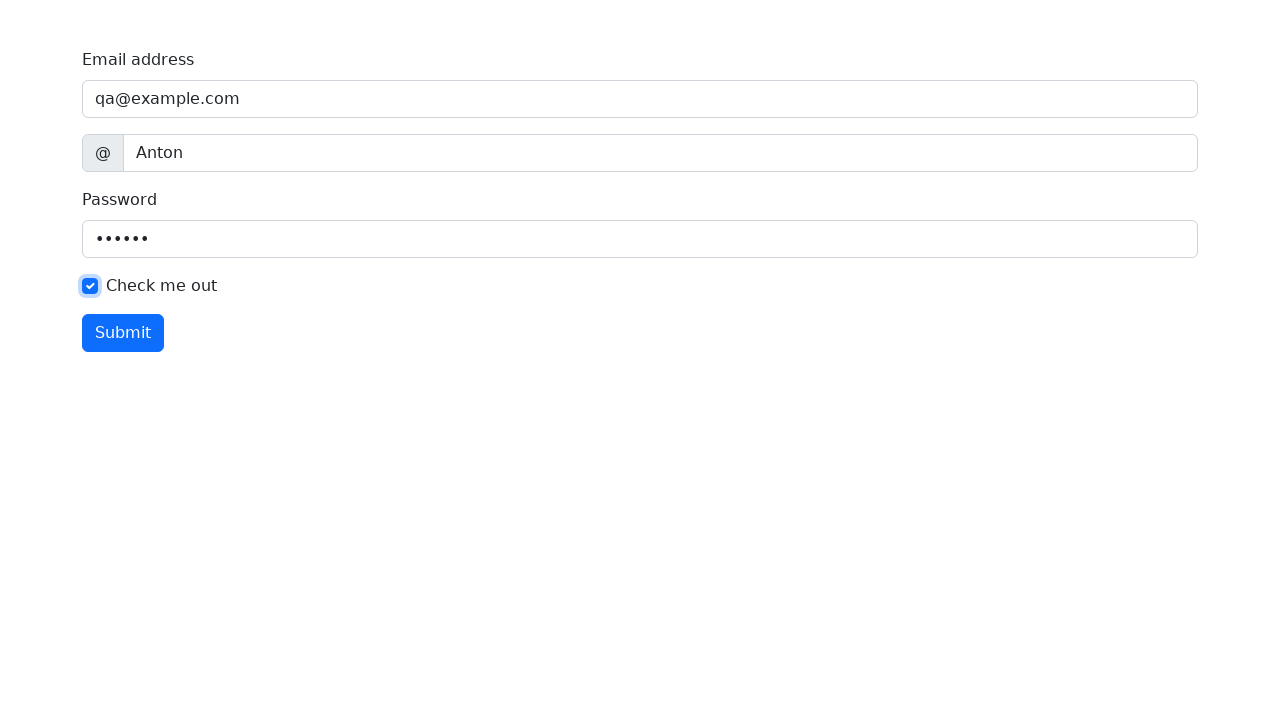